Tests country selection dropdown functionality on a registration form by clicking on the dropdown and selecting the third country option

Starting URL: https://demo.automationtesting.in/Register.html

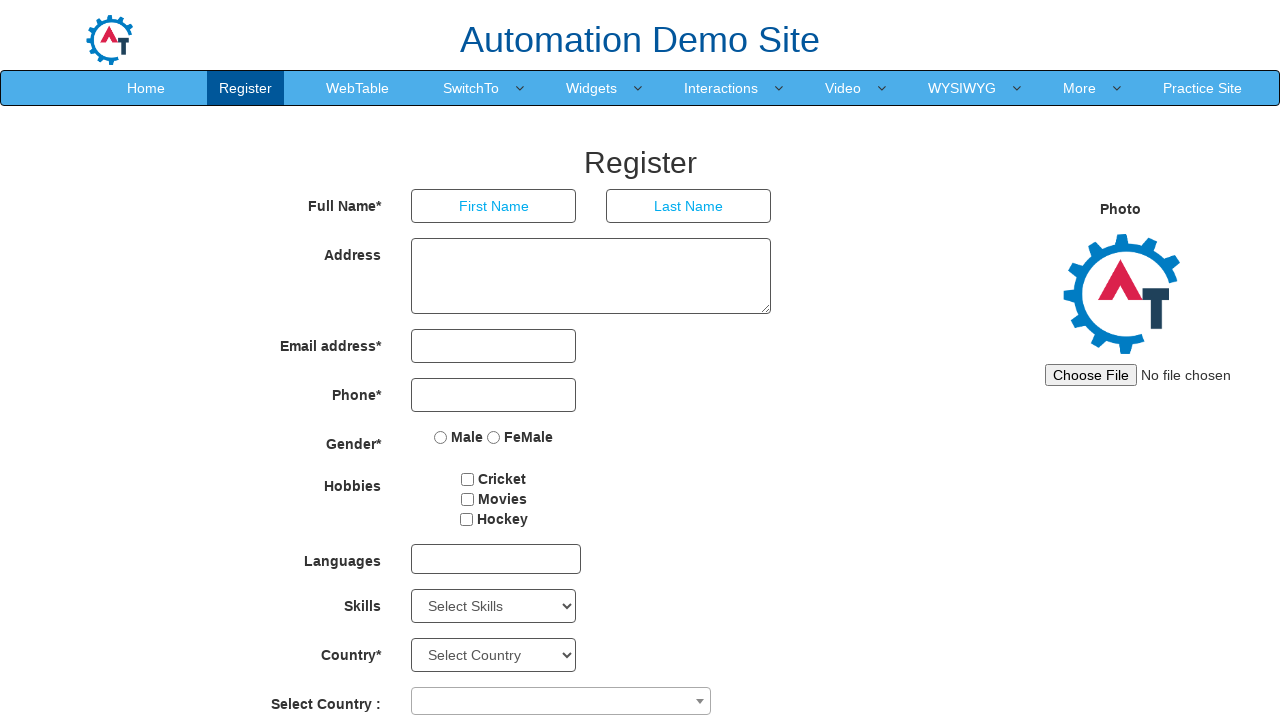

Clicked on country dropdown to open it at (561, 701) on span[role='combobox']
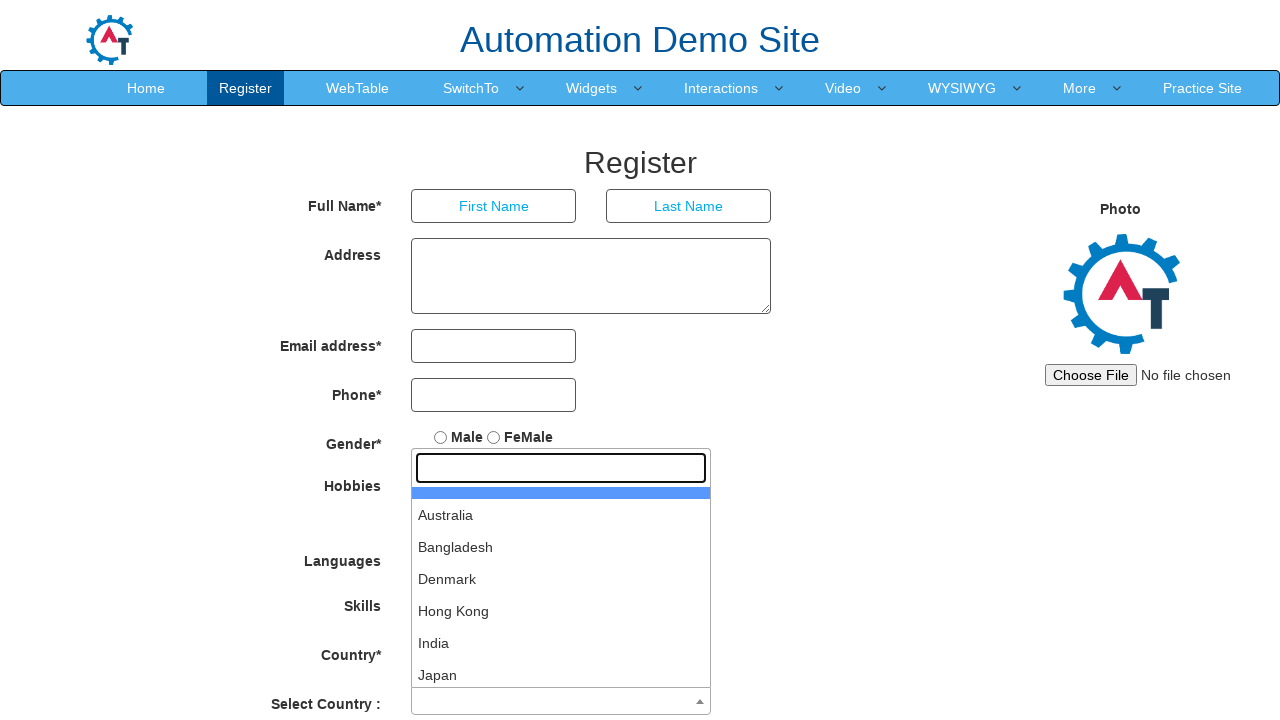

Waited for dropdown options to load
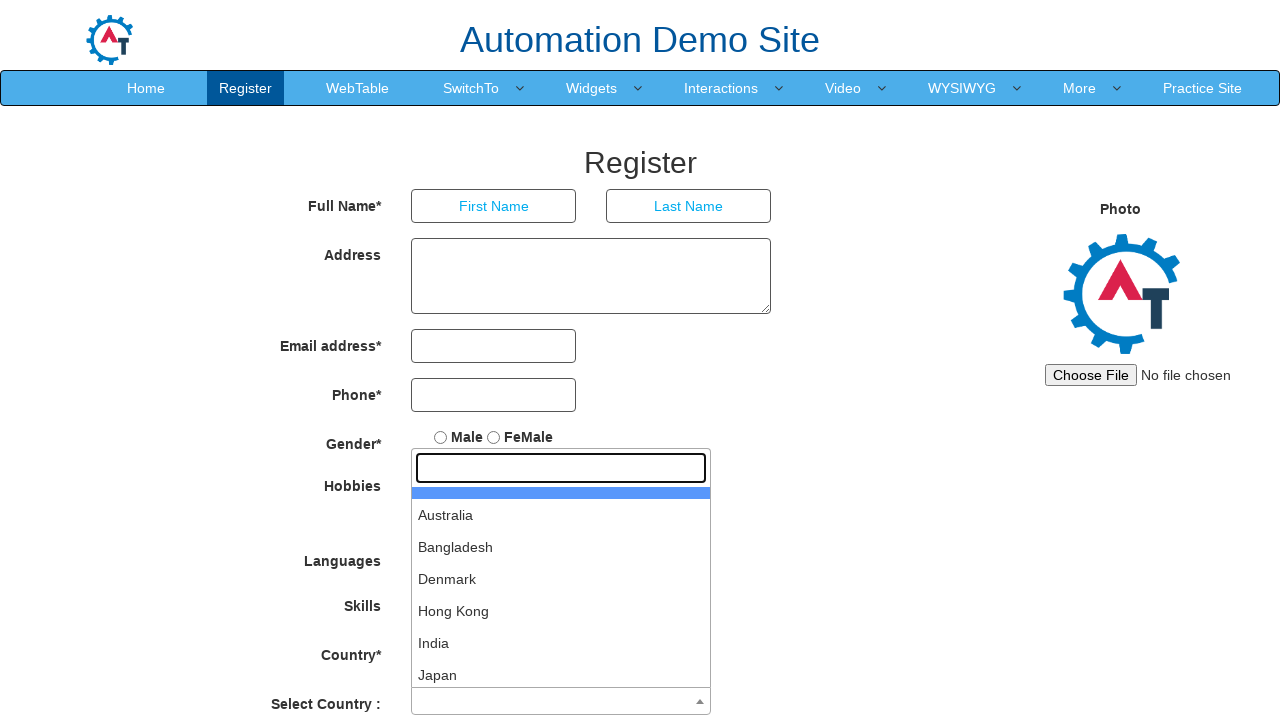

Retrieved 11 country options from dropdown
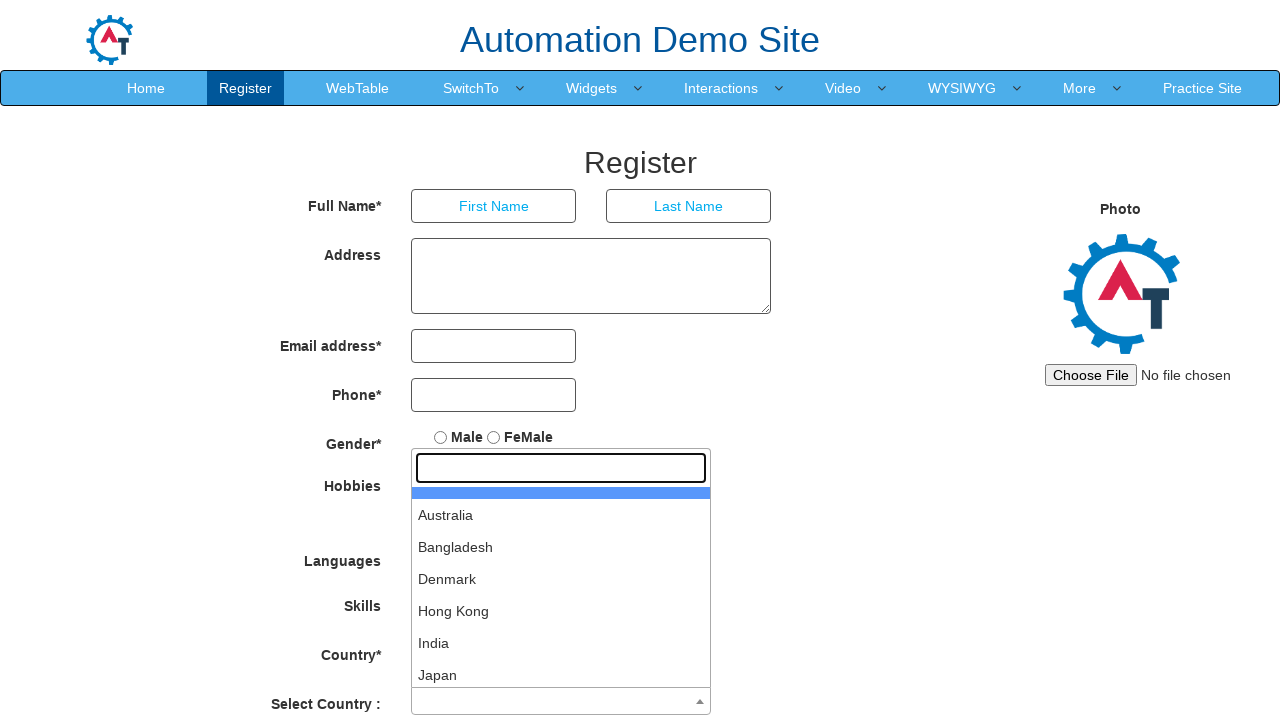

Selected the third country option from the dropdown at (561, 547) on ul#select2-country-results li >> nth=2
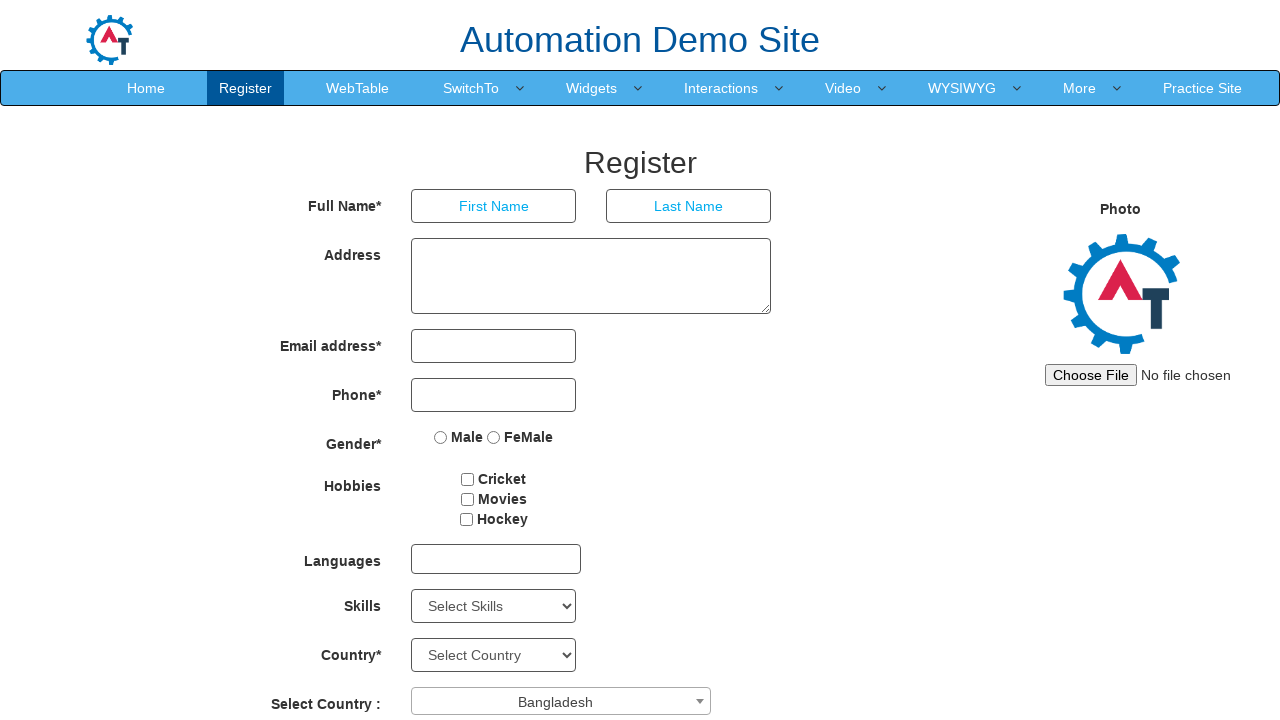

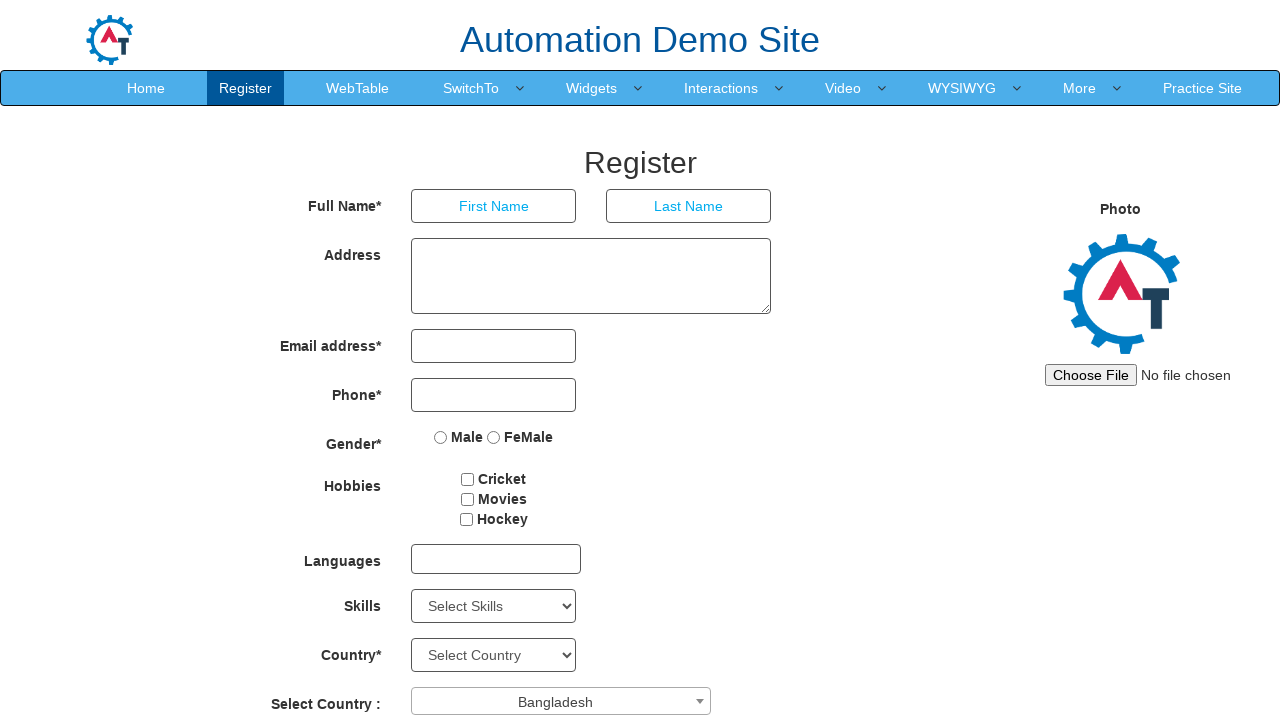